Tests a login form by filling username and password fields and submitting the form to verify successful login

Starting URL: https://training-support.net/webelements/login-form

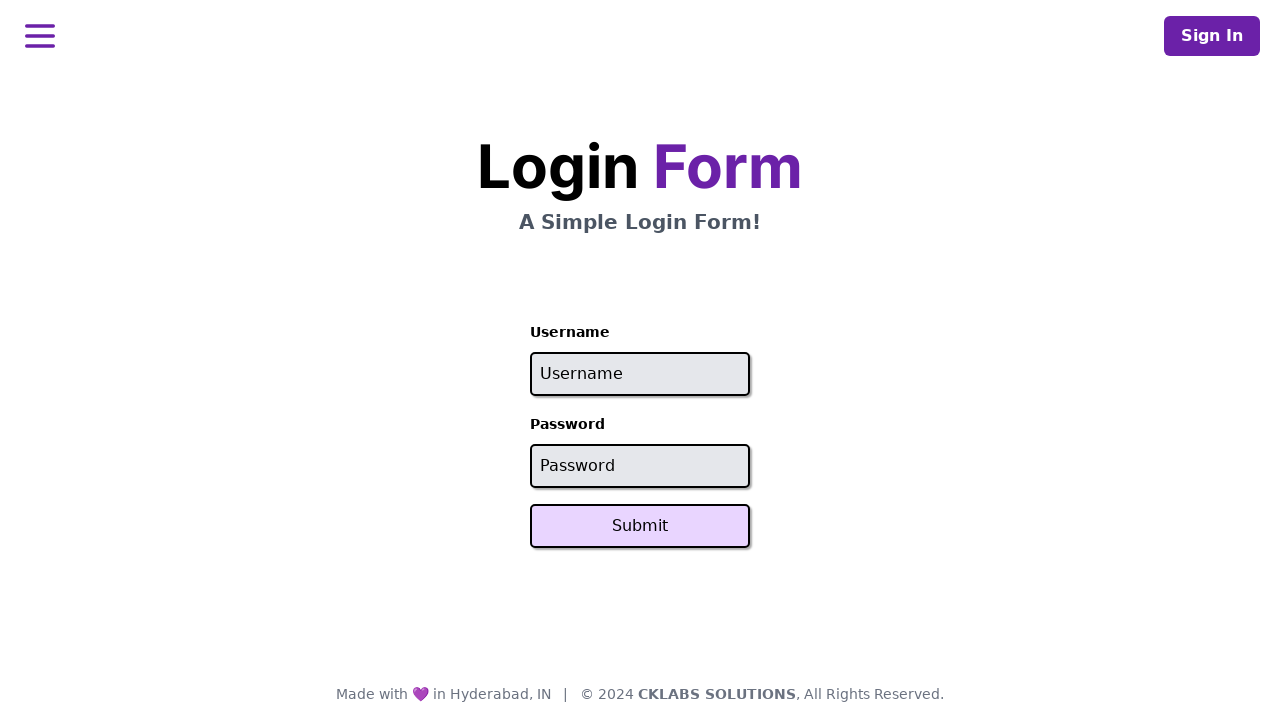

Filled username field with 'admin' on input#username
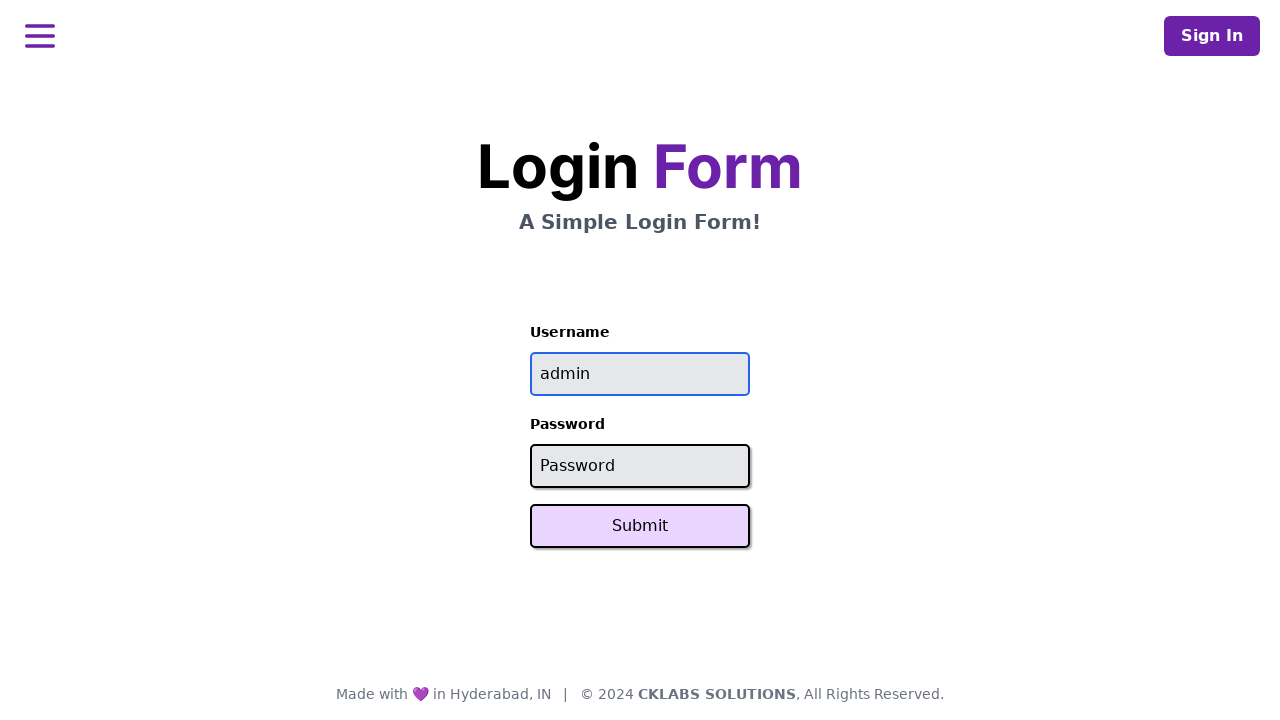

Filled password field with 'password' on input#password
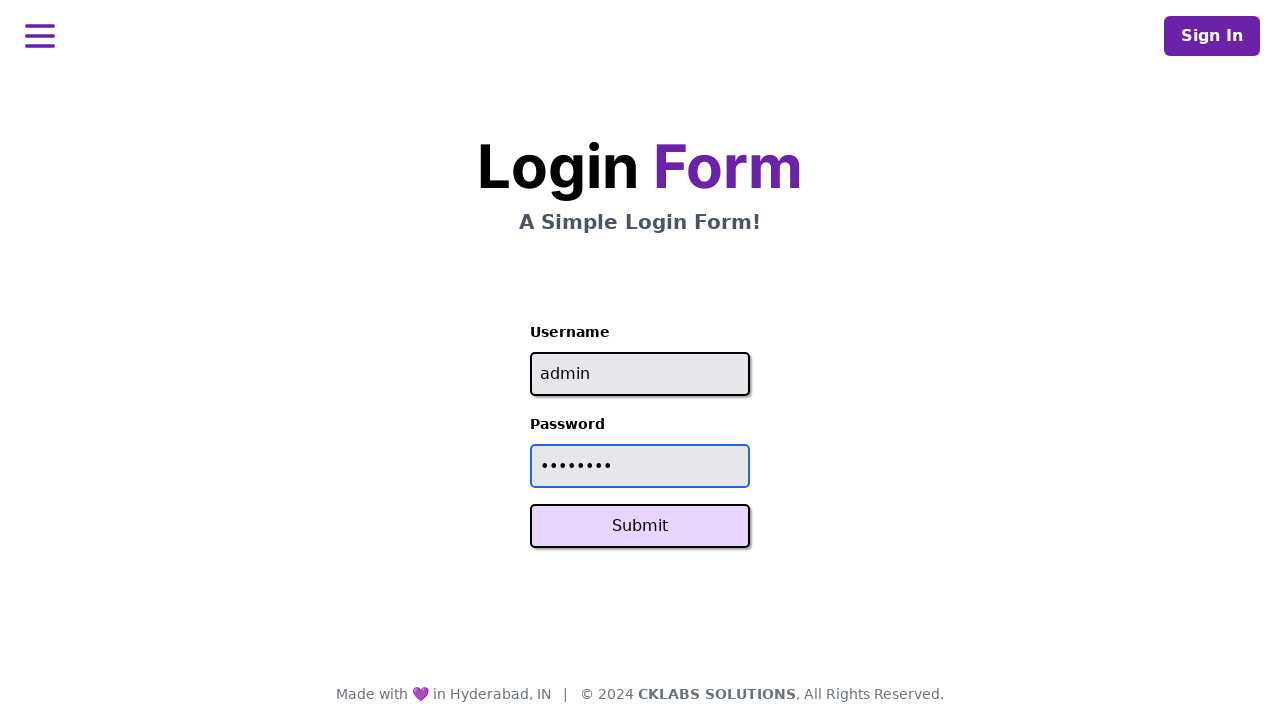

Clicked Submit button to login at (640, 526) on button:has-text('Submit')
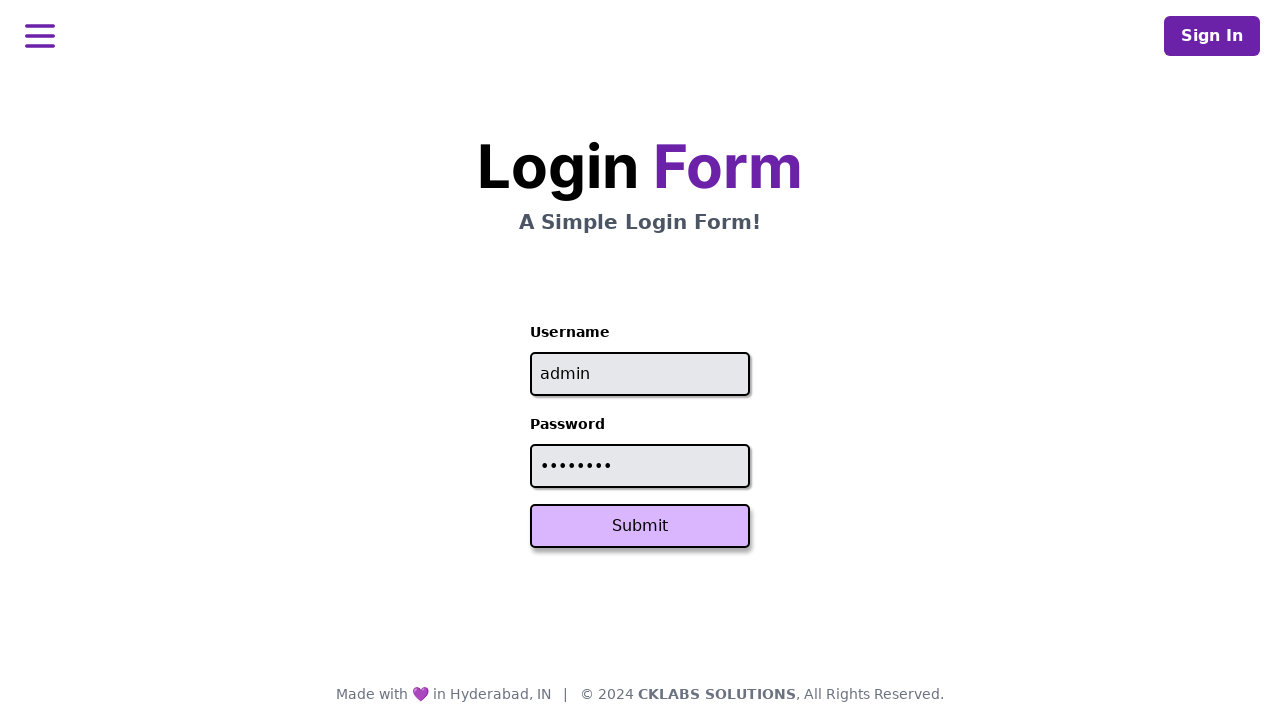

Login successful - success message appeared
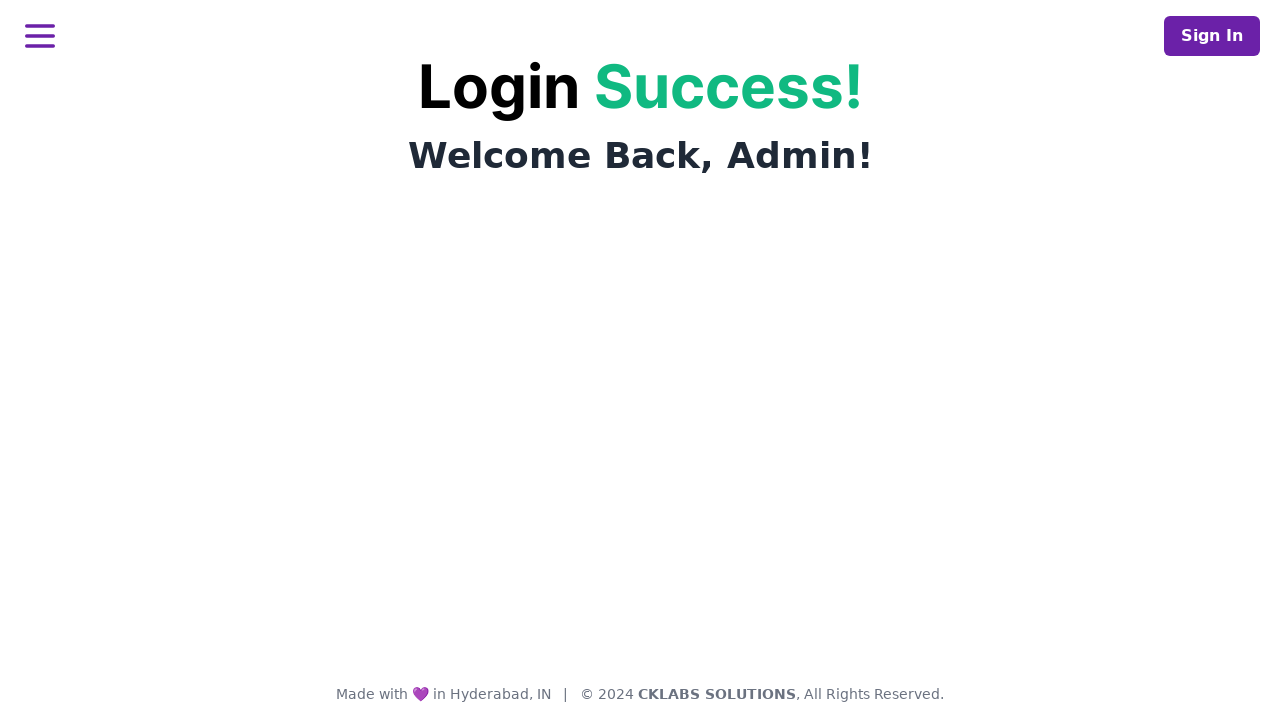

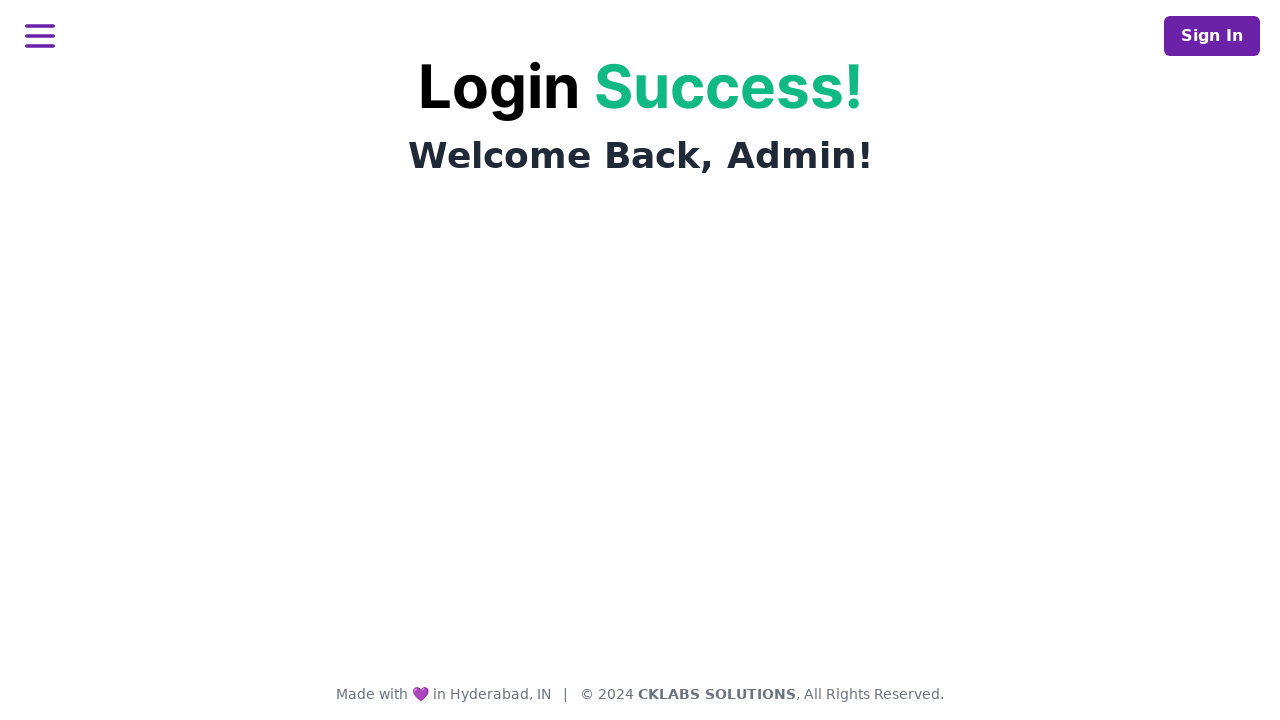